Tests Drag and Drop functionality by dragging element A to element B

Starting URL: https://the-internet.herokuapp.com/

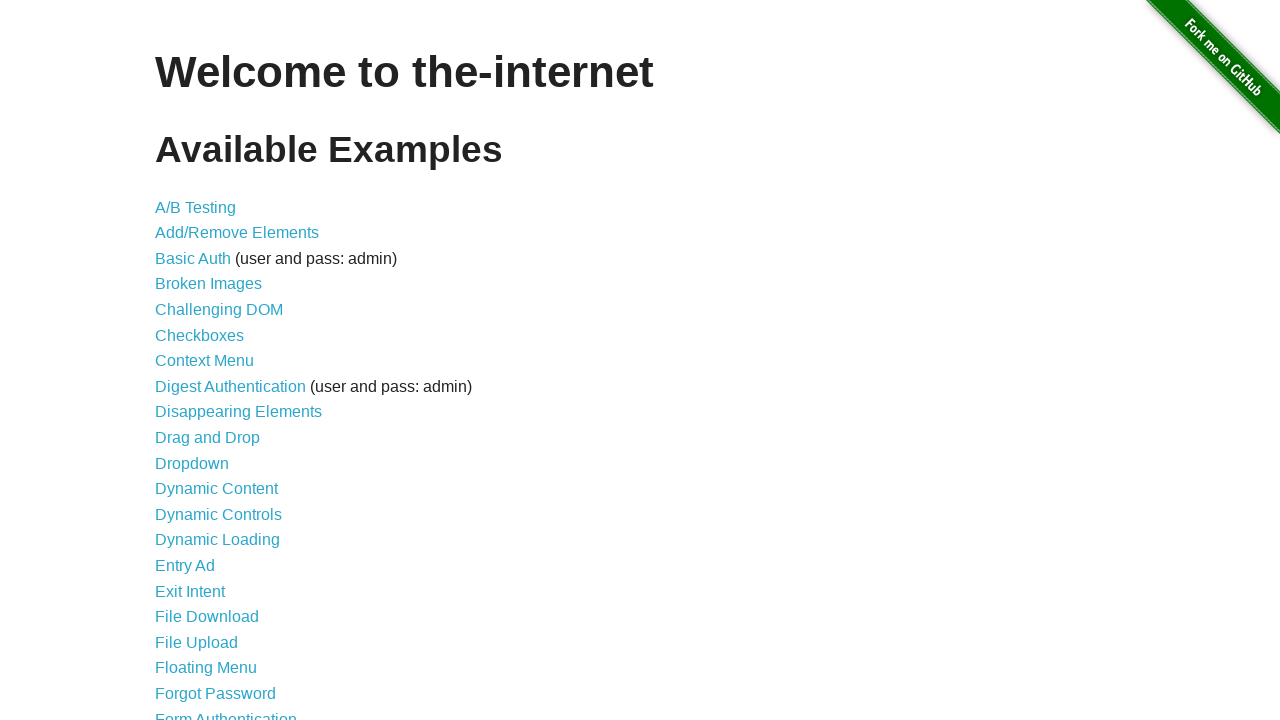

Clicked on Drag and Drop link at (208, 438) on xpath=//*[@id="content"]/ul/li[10]/a
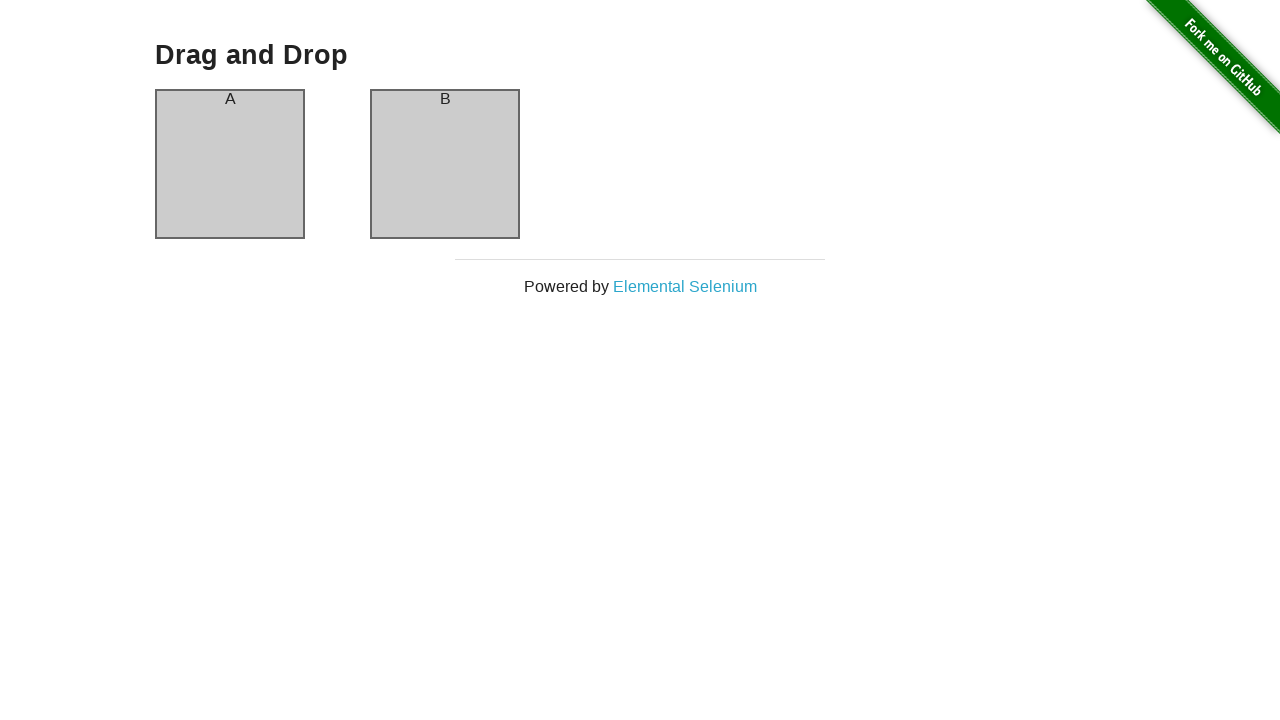

Dragged element A to element B at (445, 164)
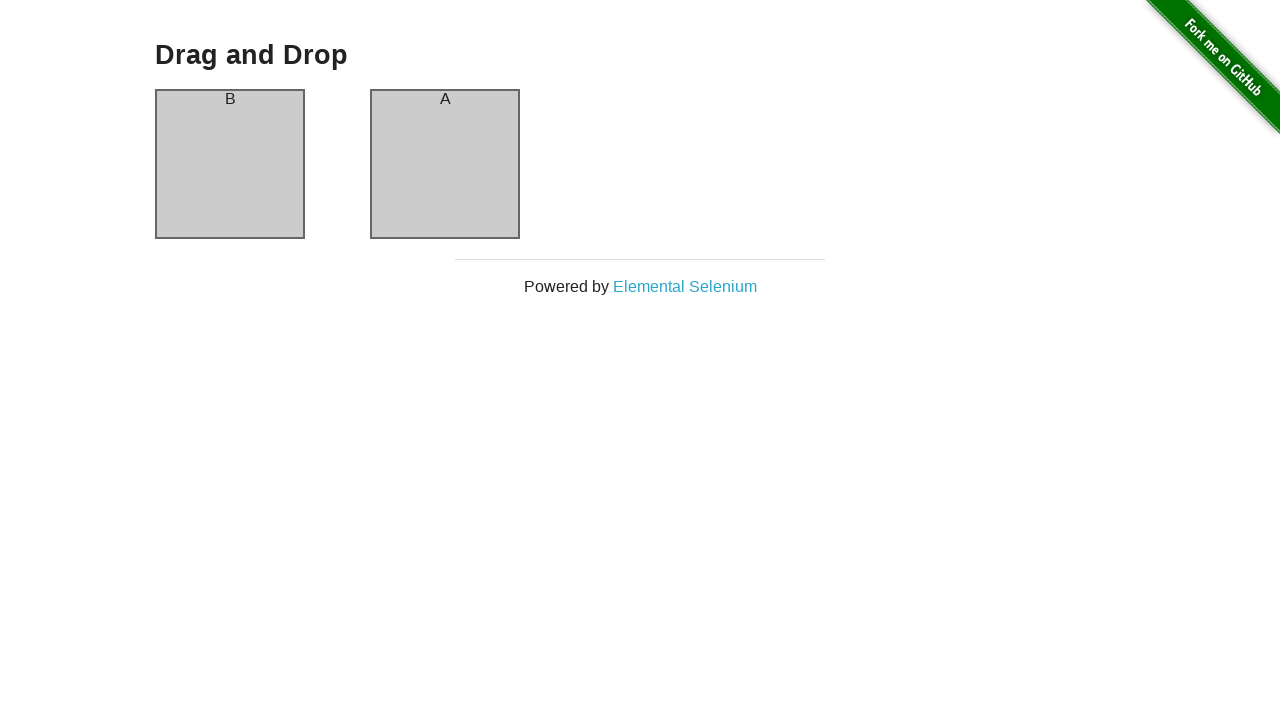

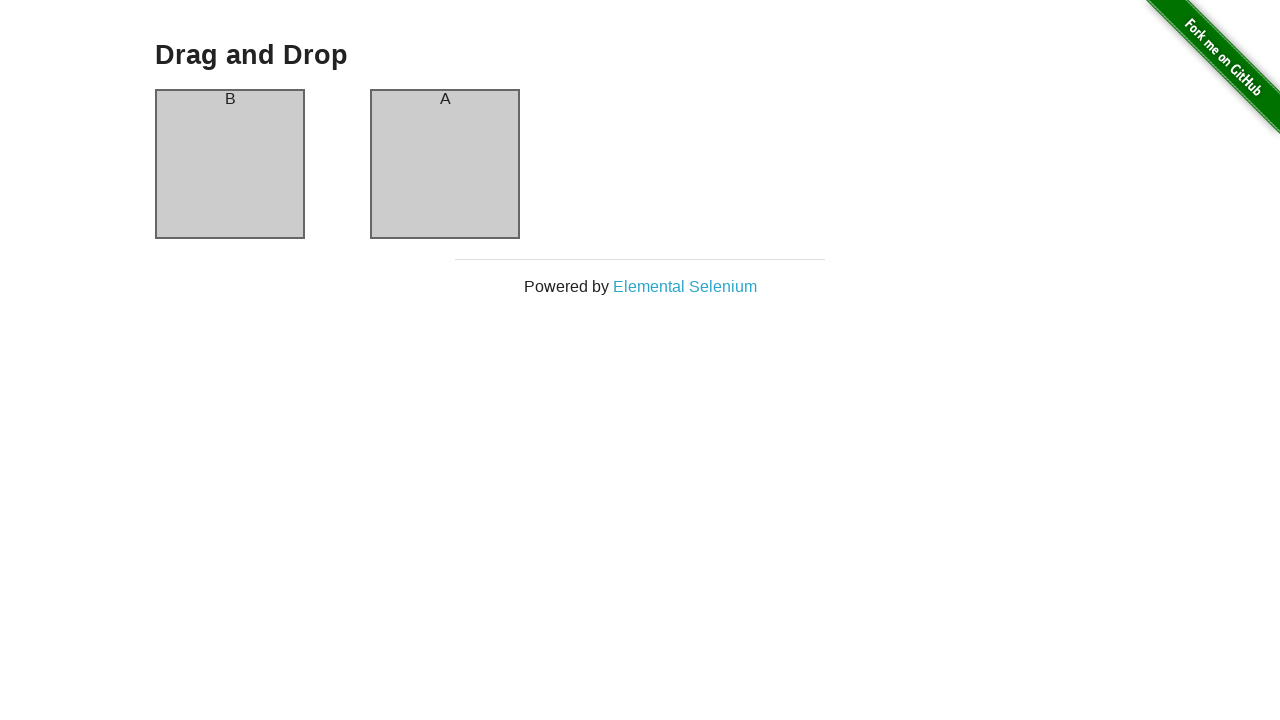